Tests browser window handling by clicking a button that opens a new message window, switching to the child window, closing it, and returning to the parent window

Starting URL: https://demoqa.com/browser-windows

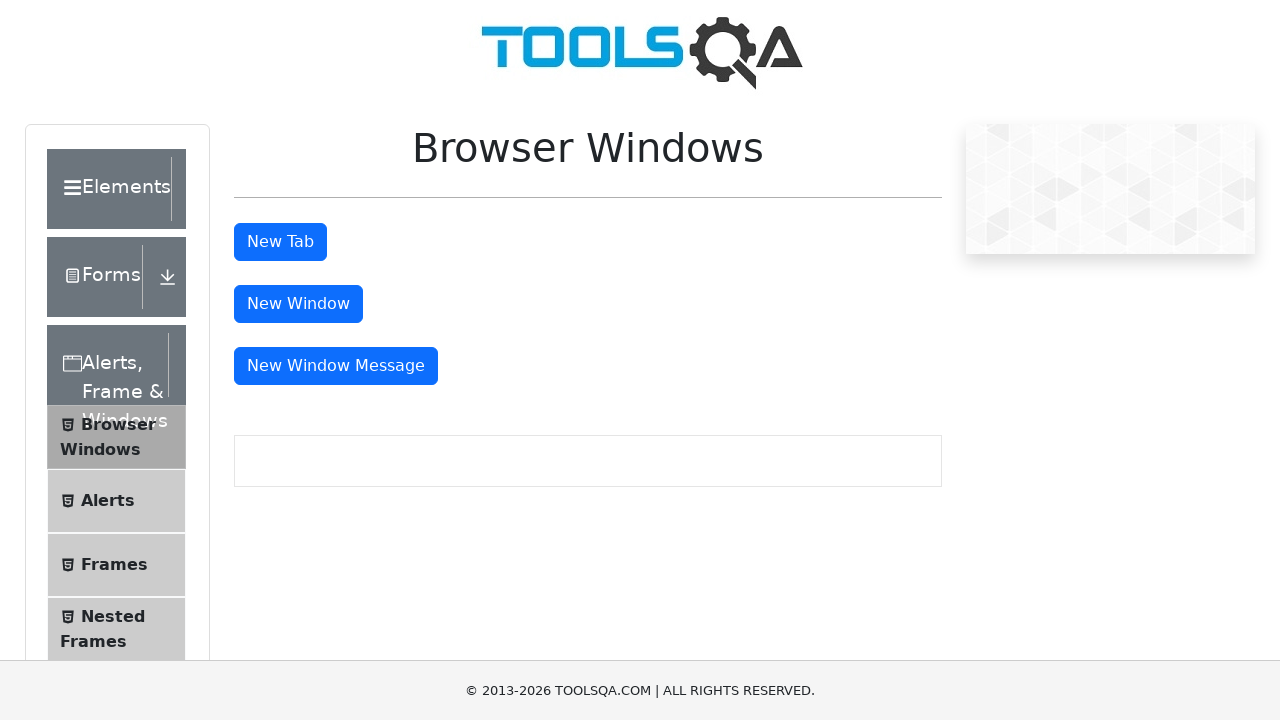

Clicked message window button to open new window at (336, 366) on #messageWindowButton
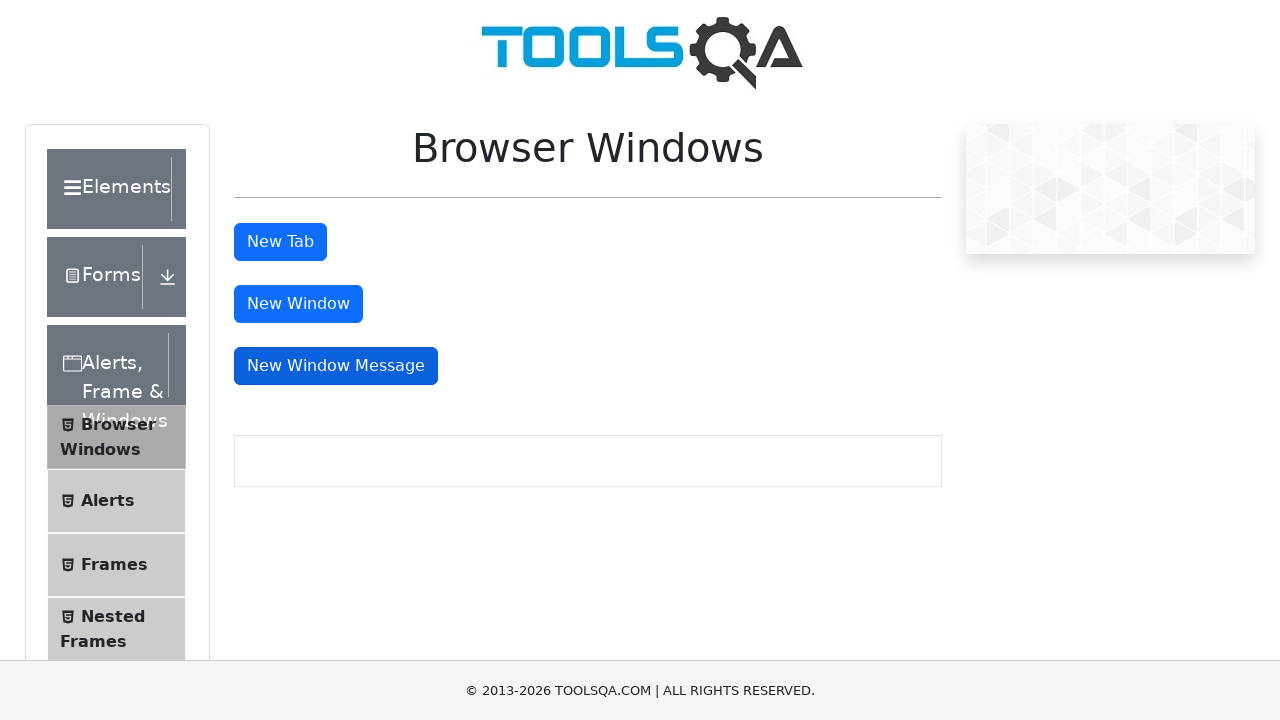

Captured new child window page object
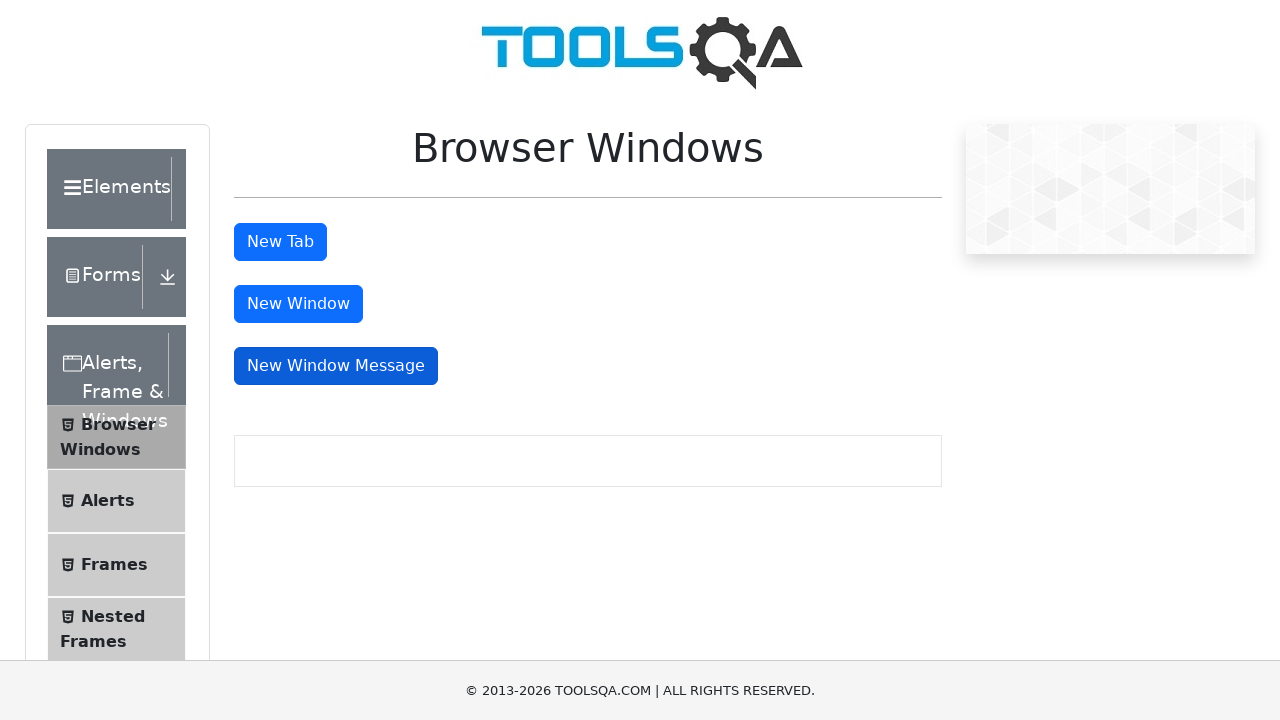

Child window finished loading
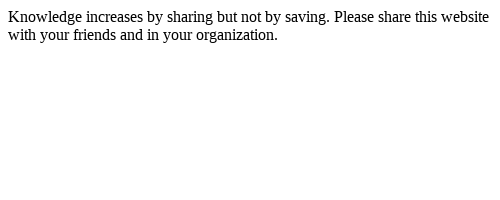

Closed child window
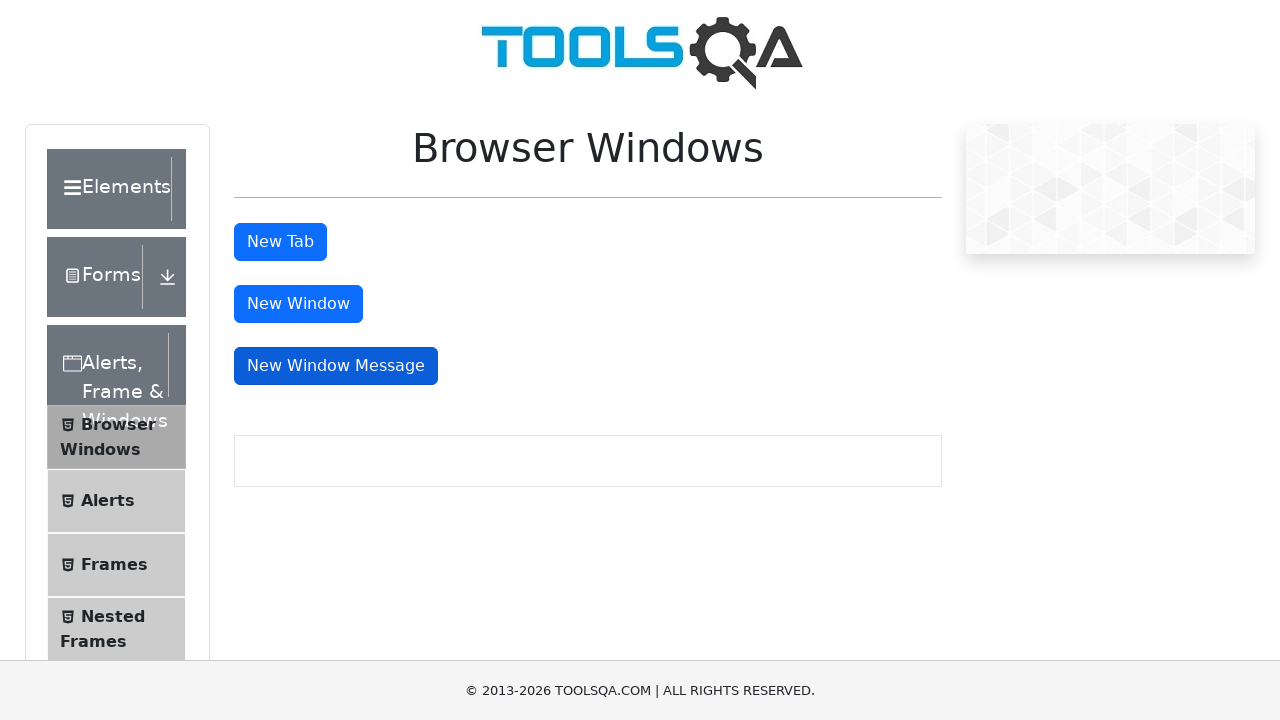

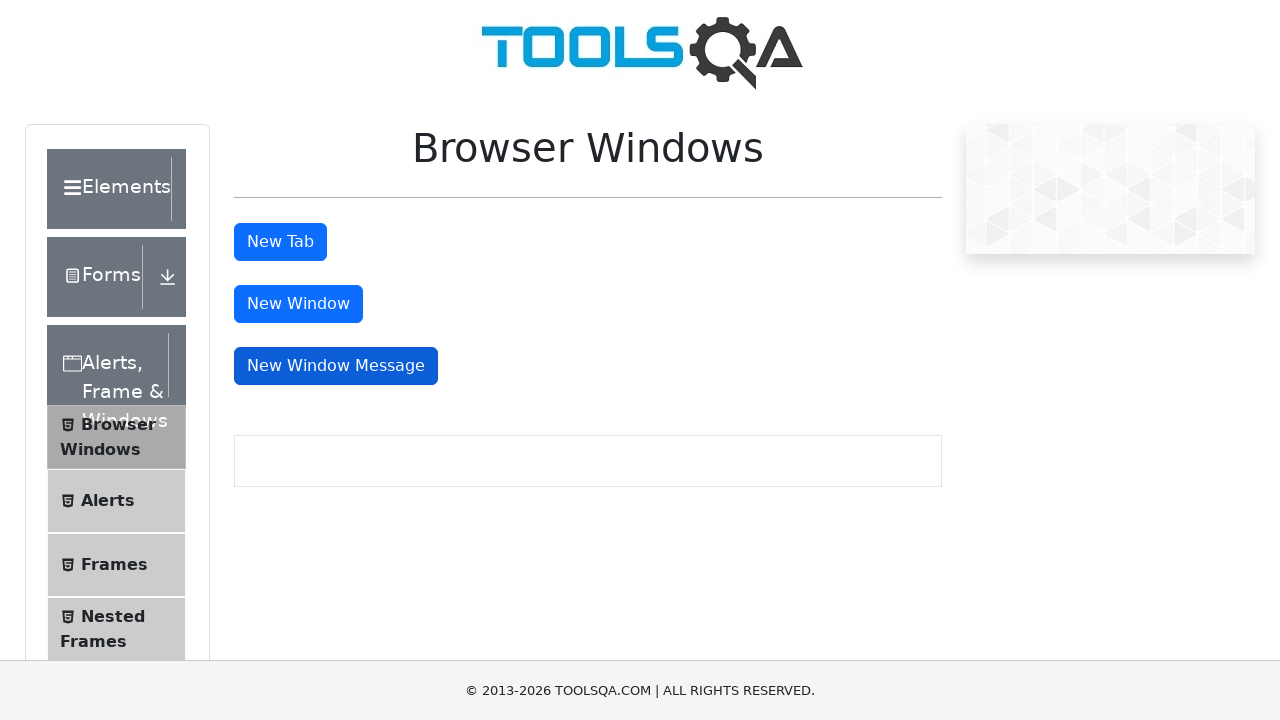